Tests search functionality by searching for valid and invalid keywords and verifying appropriate results or error messages are displayed

Starting URL: https://xflix-qa.vercel.app/

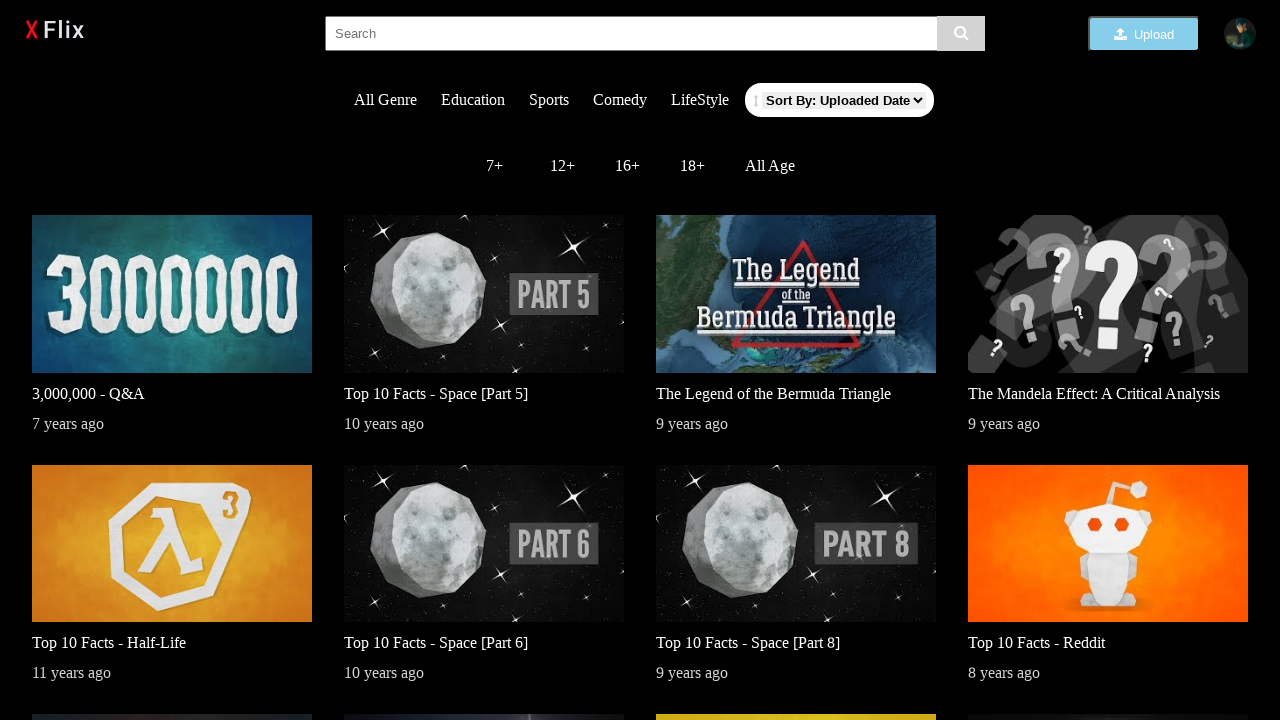

Filled search input with 'frameworks' on xpath=//*[@id='root']/div[1]/div[2]/input
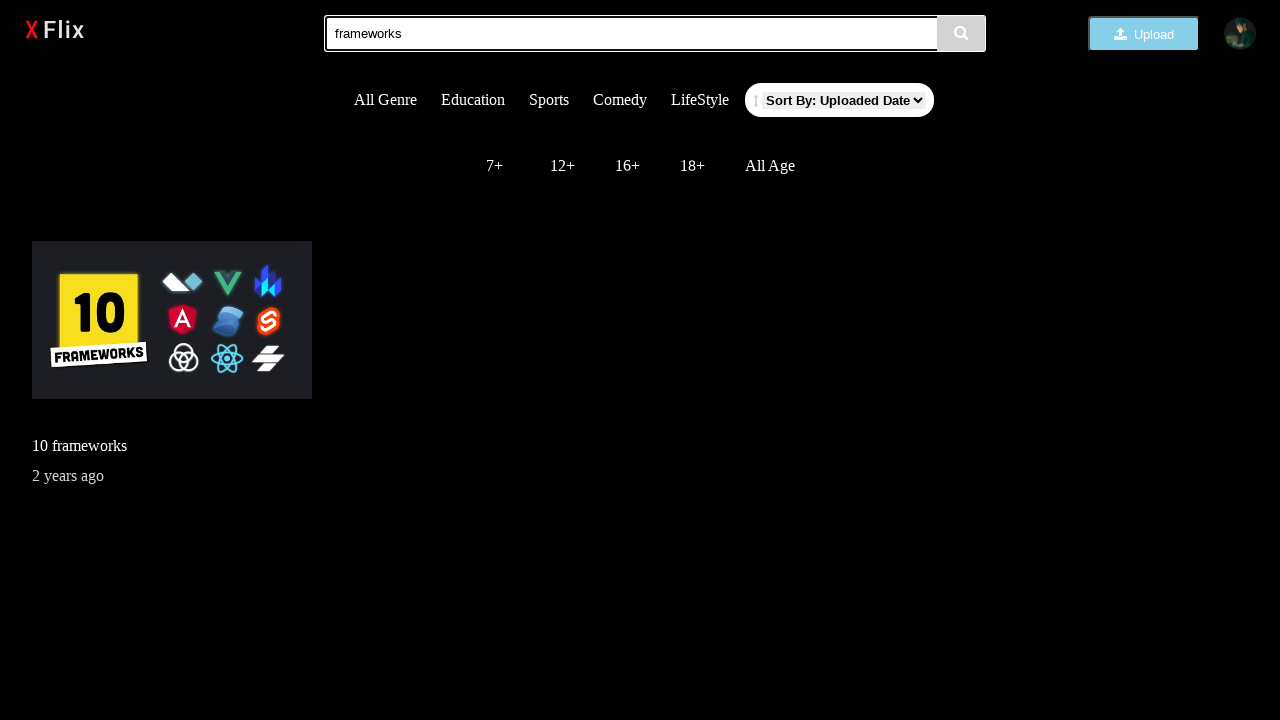

Waited 3 seconds for search results to load
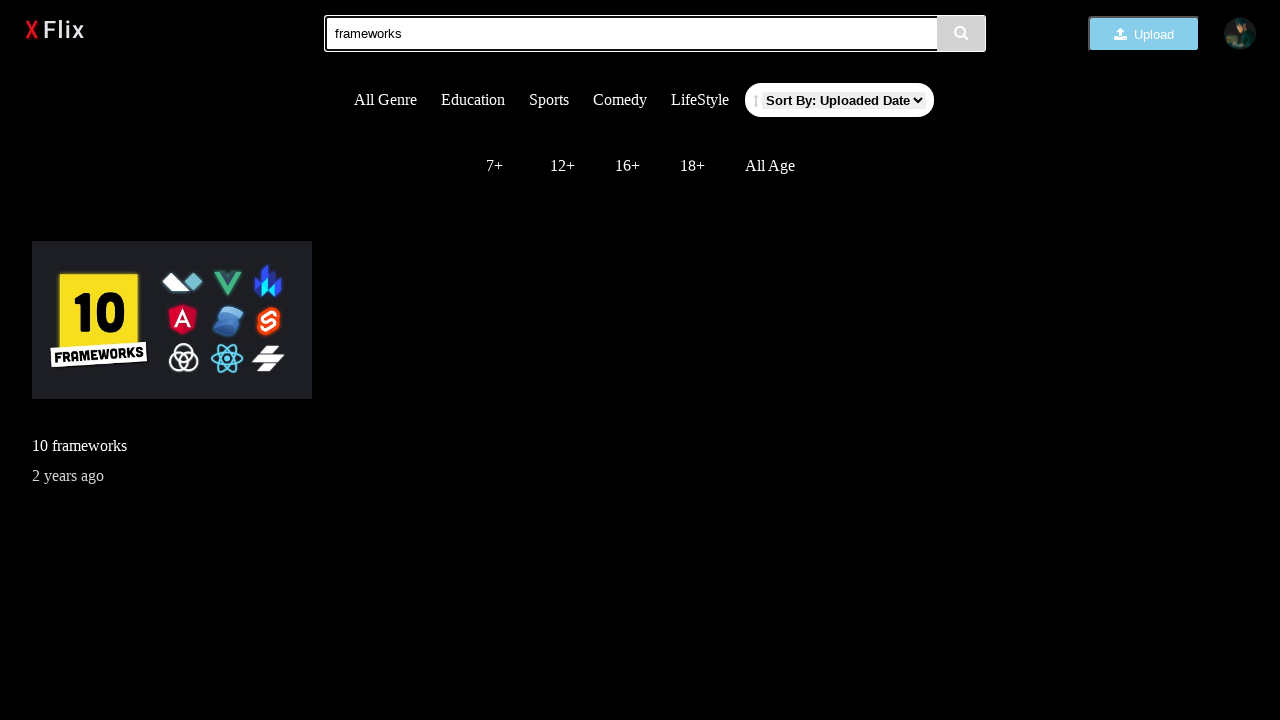

Clicked on search input field at (654, 34) on xpath=//*[@id='root']/div[1]/div[2]/input
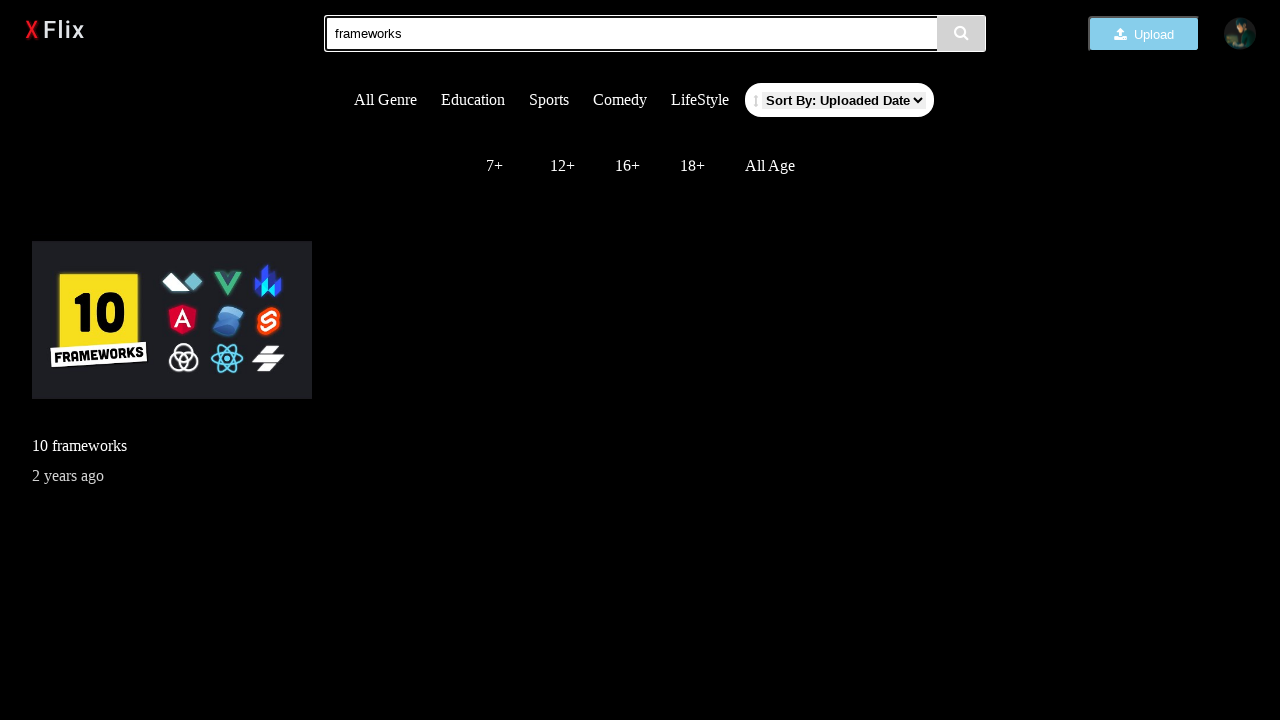

Verified search results are displayed for valid keyword 'frameworks'
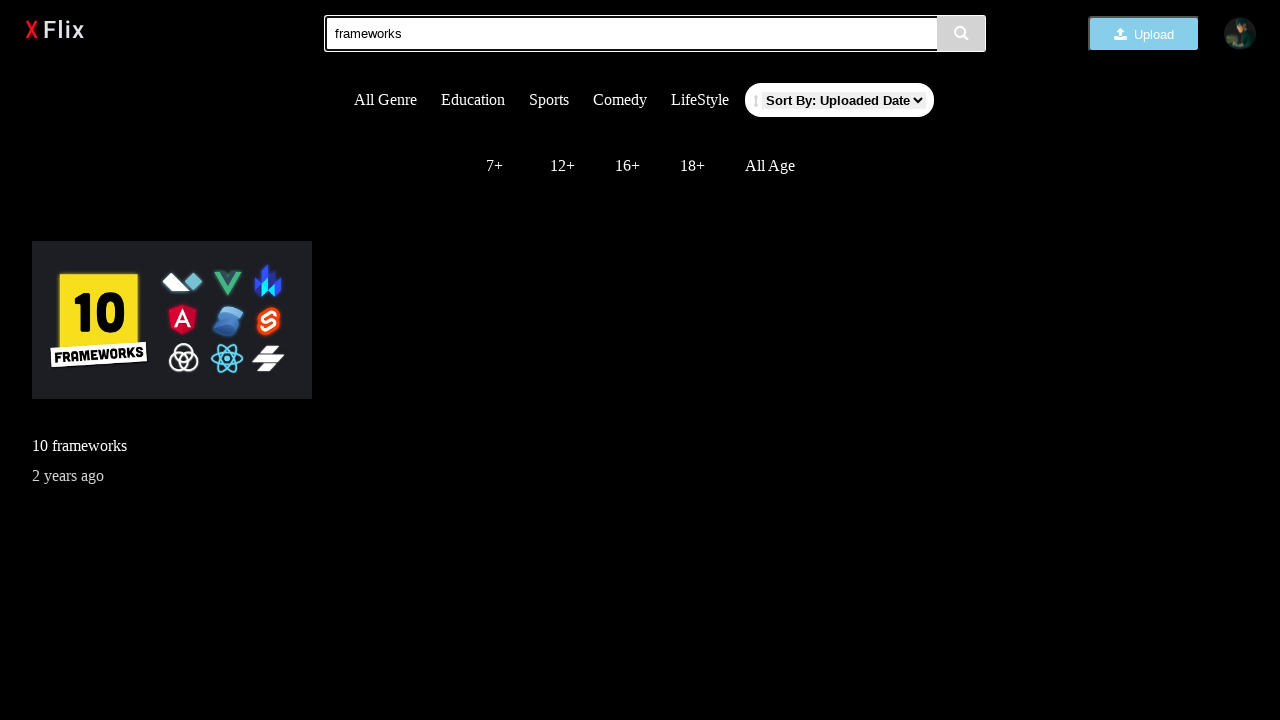

Cleared search input field on xpath=//*[@id='root']/div[1]/div[2]/input
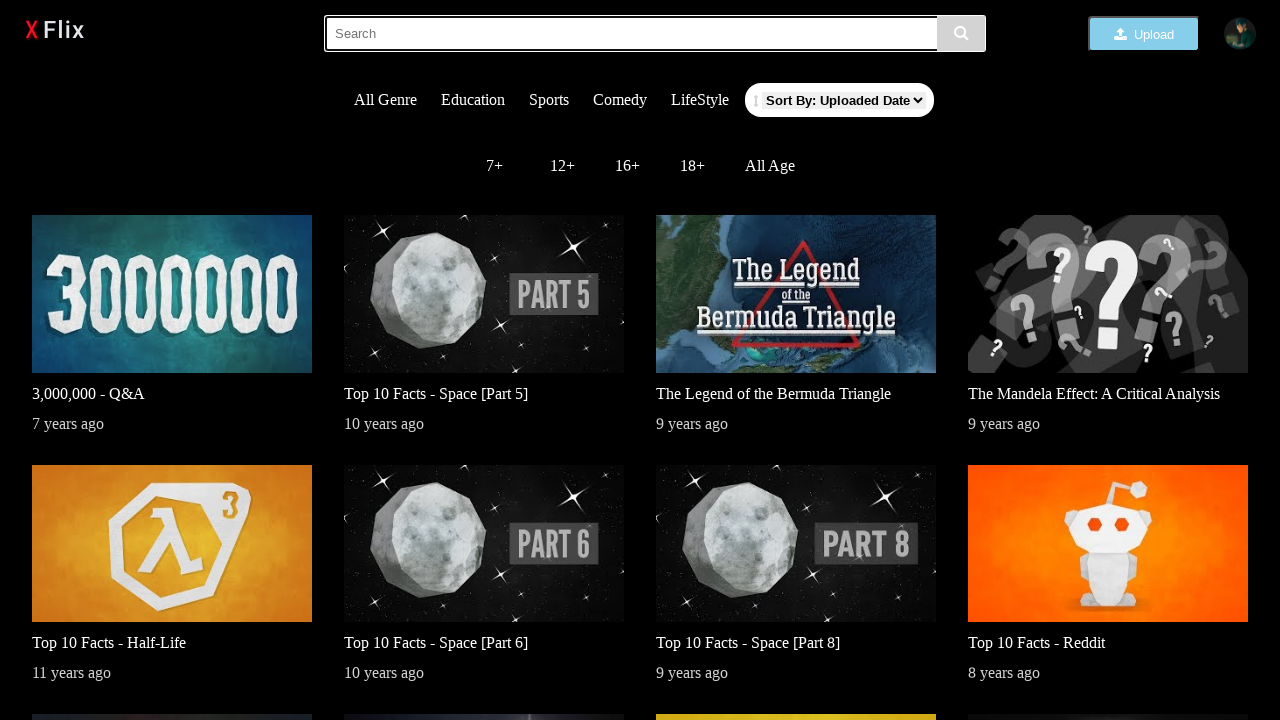

Filled search input with invalid keyword 'selenium' on xpath=//*[@id='root']/div[1]/div[2]/input
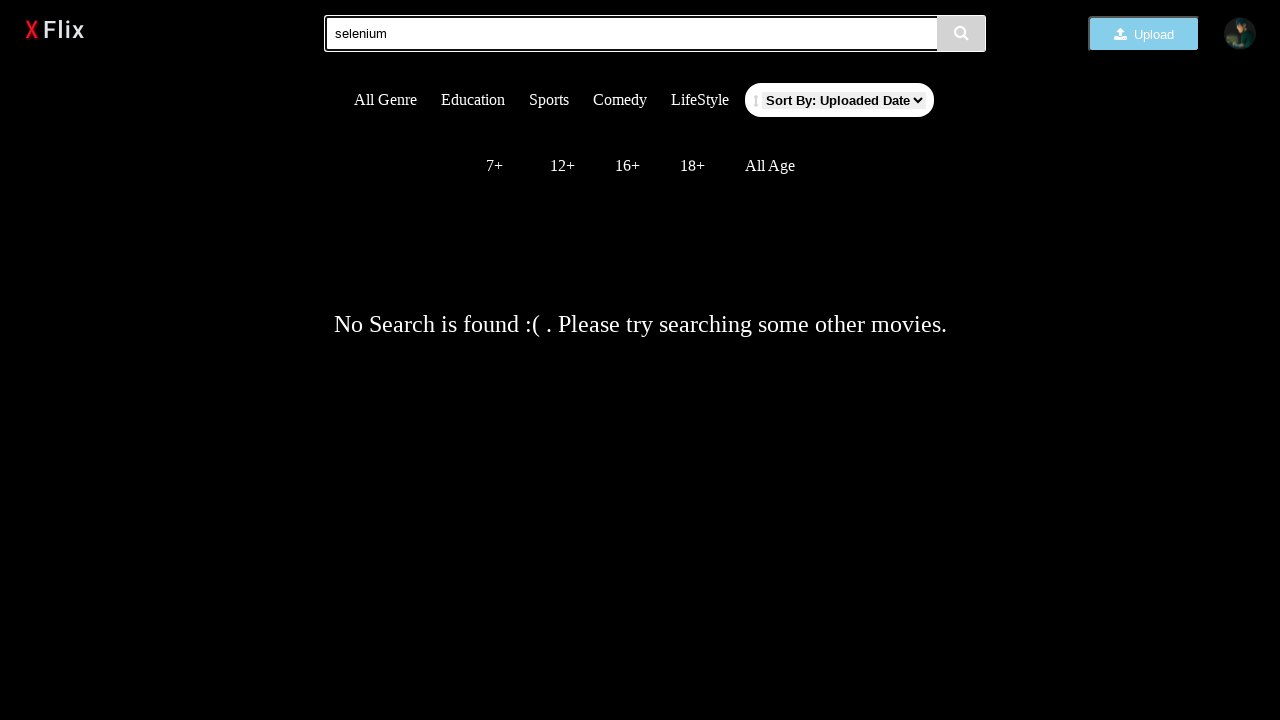

Waited 3 seconds for search results to load
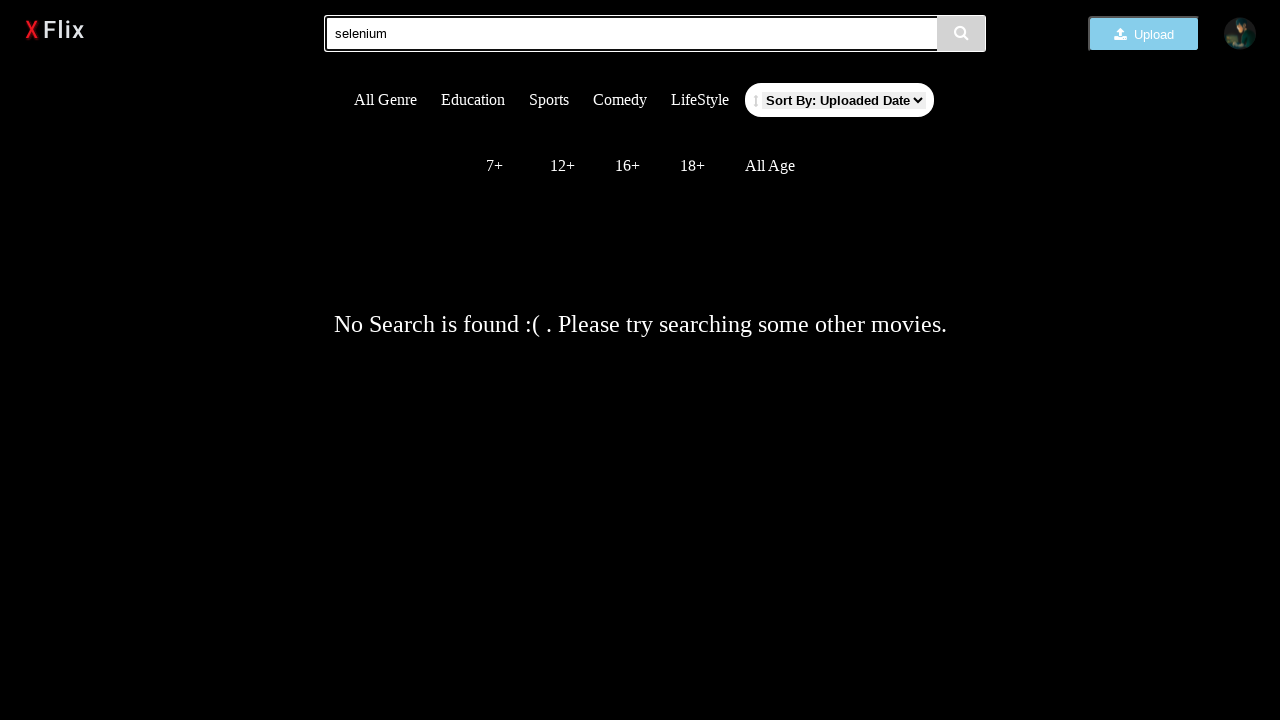

Clicked on search input field at (654, 34) on xpath=//*[@id='root']/div[1]/div[2]/input
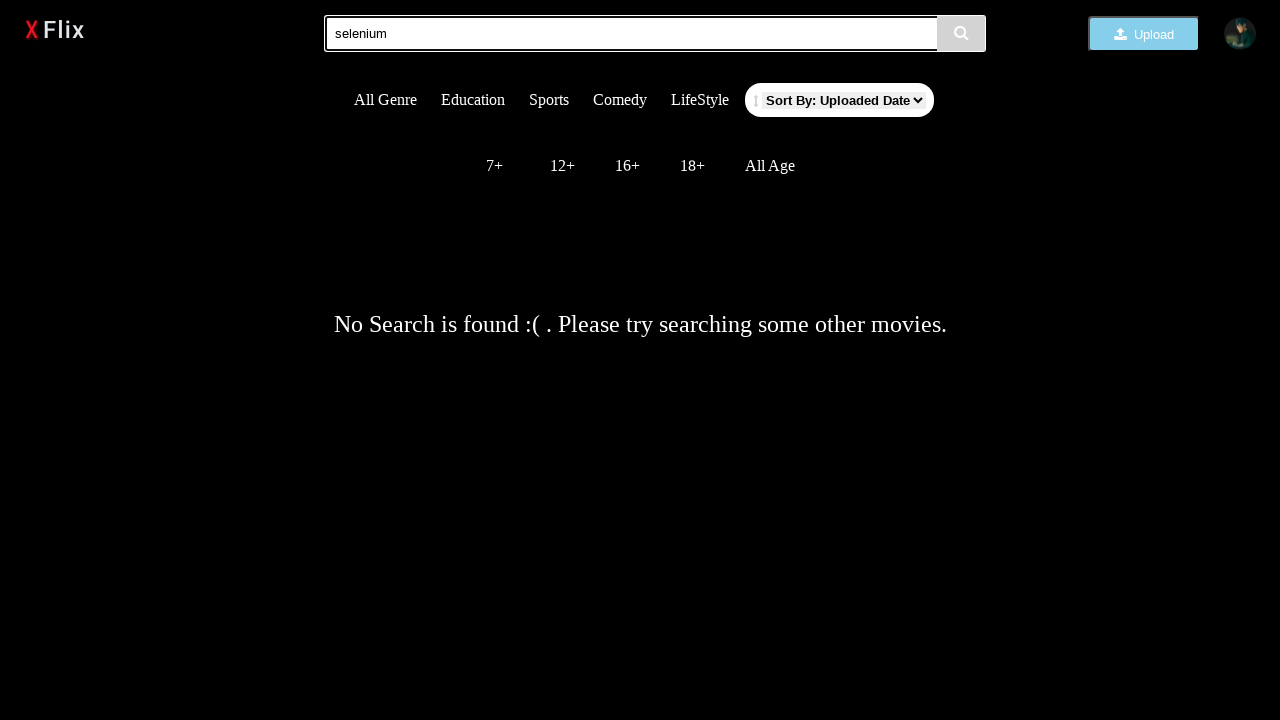

Verified error message 'No Search is found' is displayed for invalid keyword 'selenium'
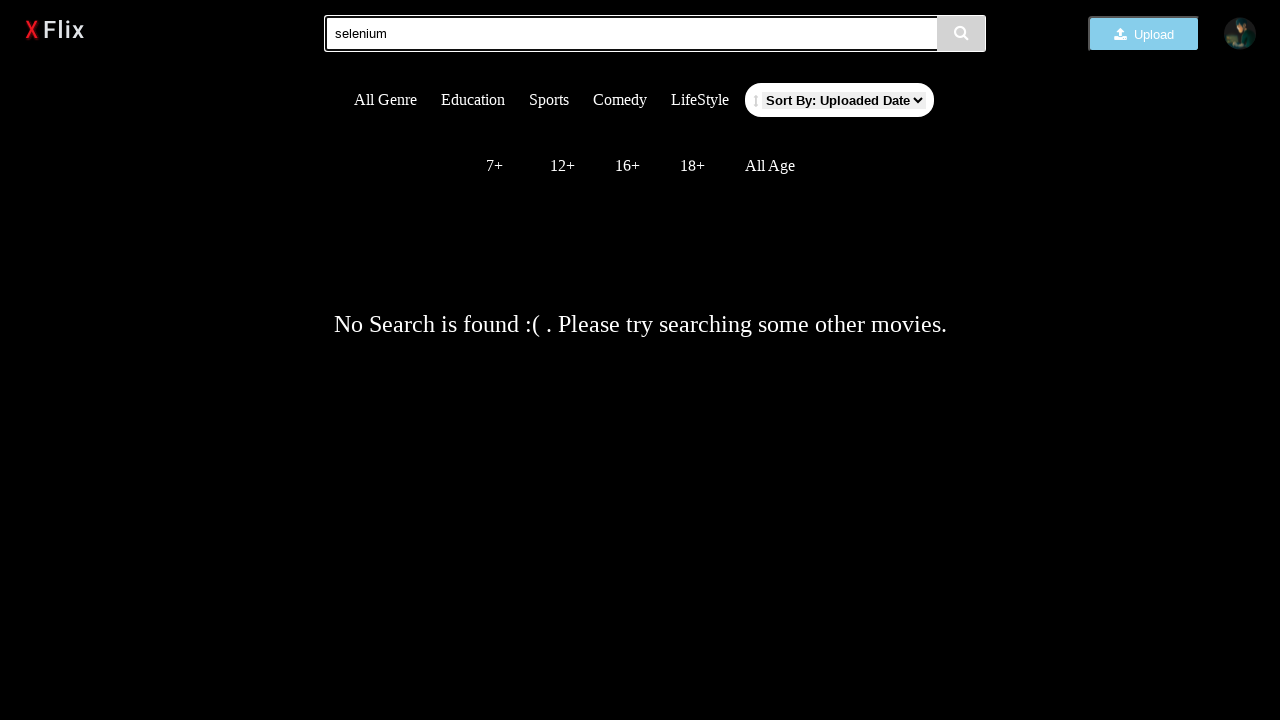

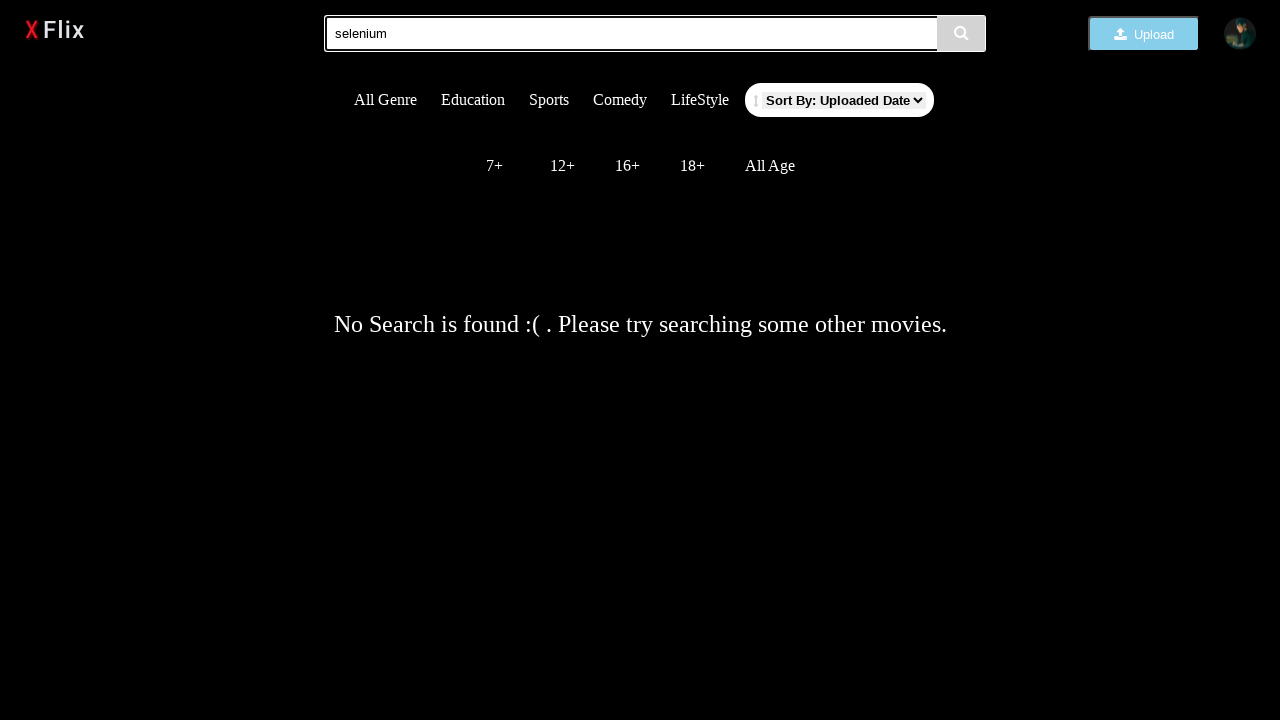